Tests a registration form by filling in first name, last name, selecting gender radio button, checking a checkbox, selecting a skill from dropdown, and navigating to Practice Site link

Starting URL: http://demo.automationtesting.in/Register.html

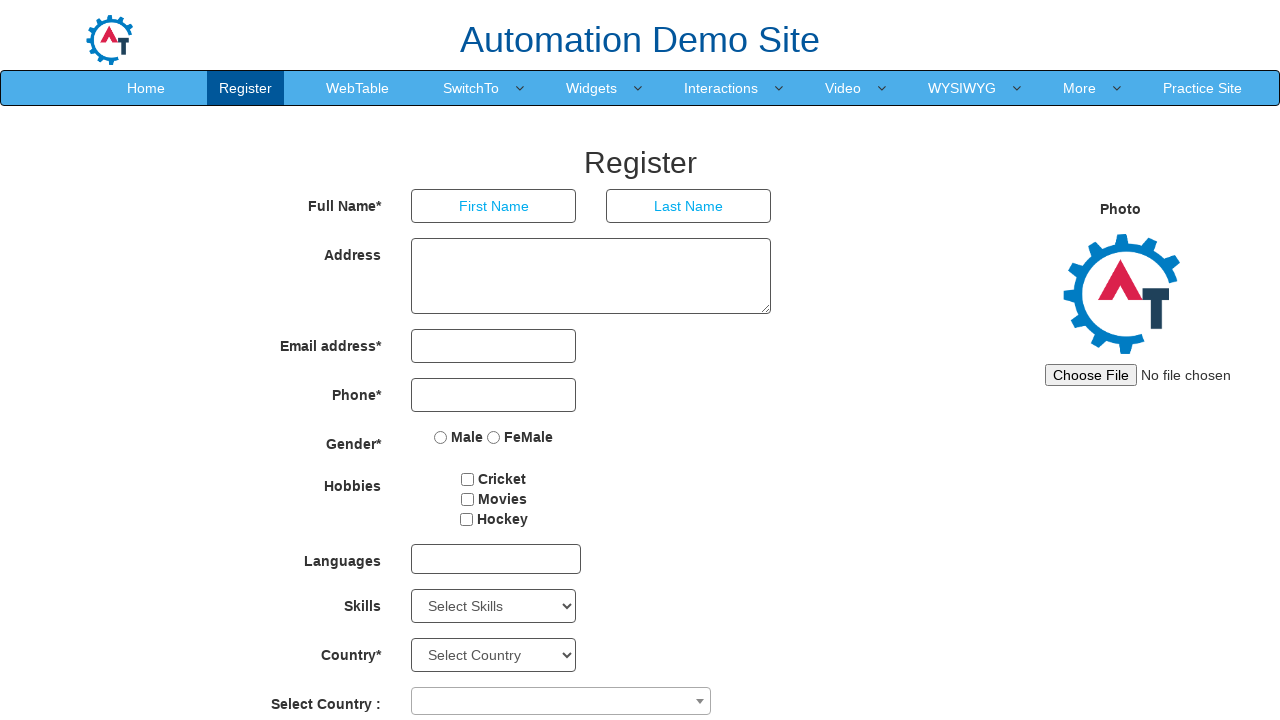

Filled first name field with 'Samantha' on //*[@id="basicBootstrapForm"]/div[1]/div[1]/input
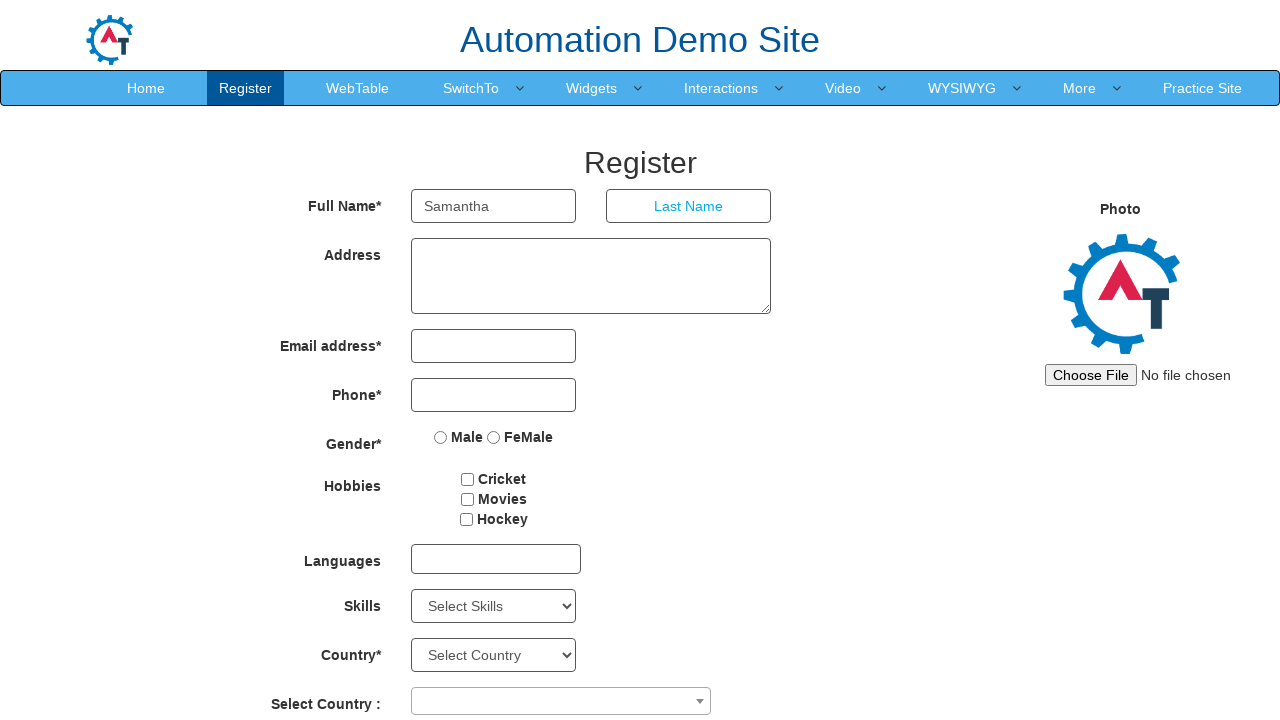

Filled last name field with 'Williams' on //*[@id="basicBootstrapForm"]/div[1]/div[2]/input
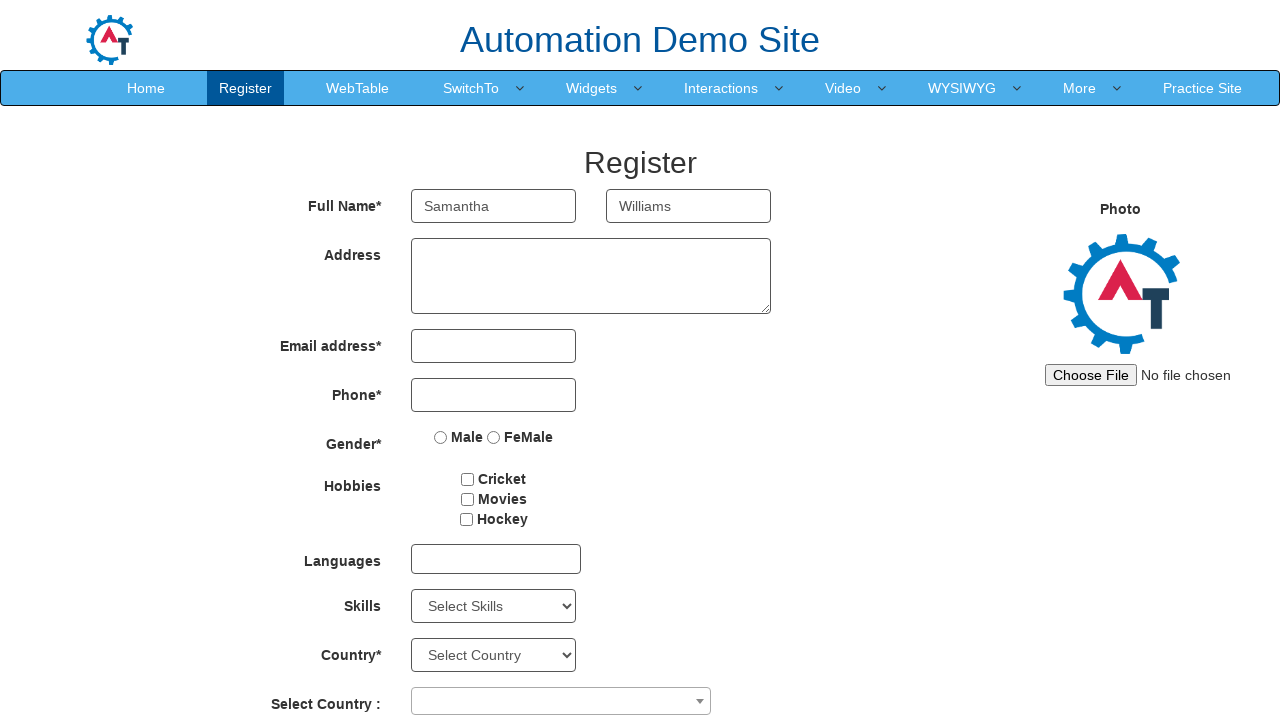

Selected Female gender radio button at (441, 437) on xpath=//*[@id="basicBootstrapForm"]/div[5]/div/label[1]/input
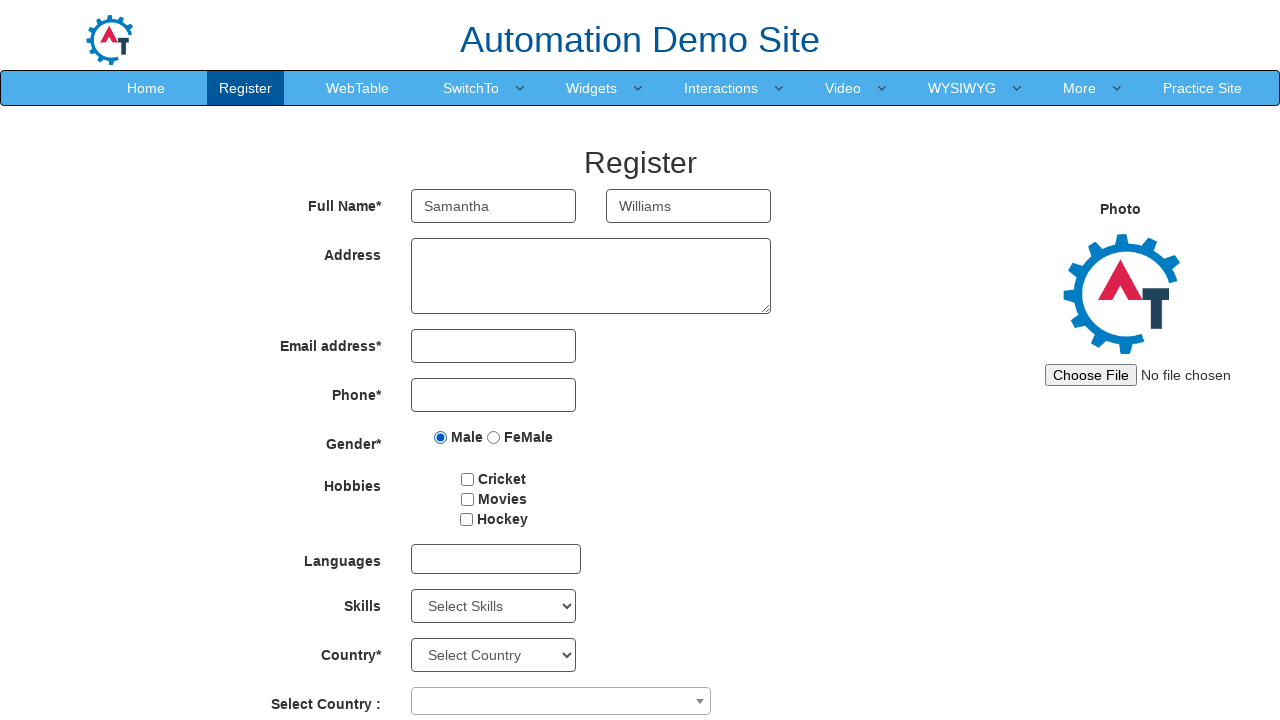

Checked hobby checkbox at (468, 479) on #checkbox1
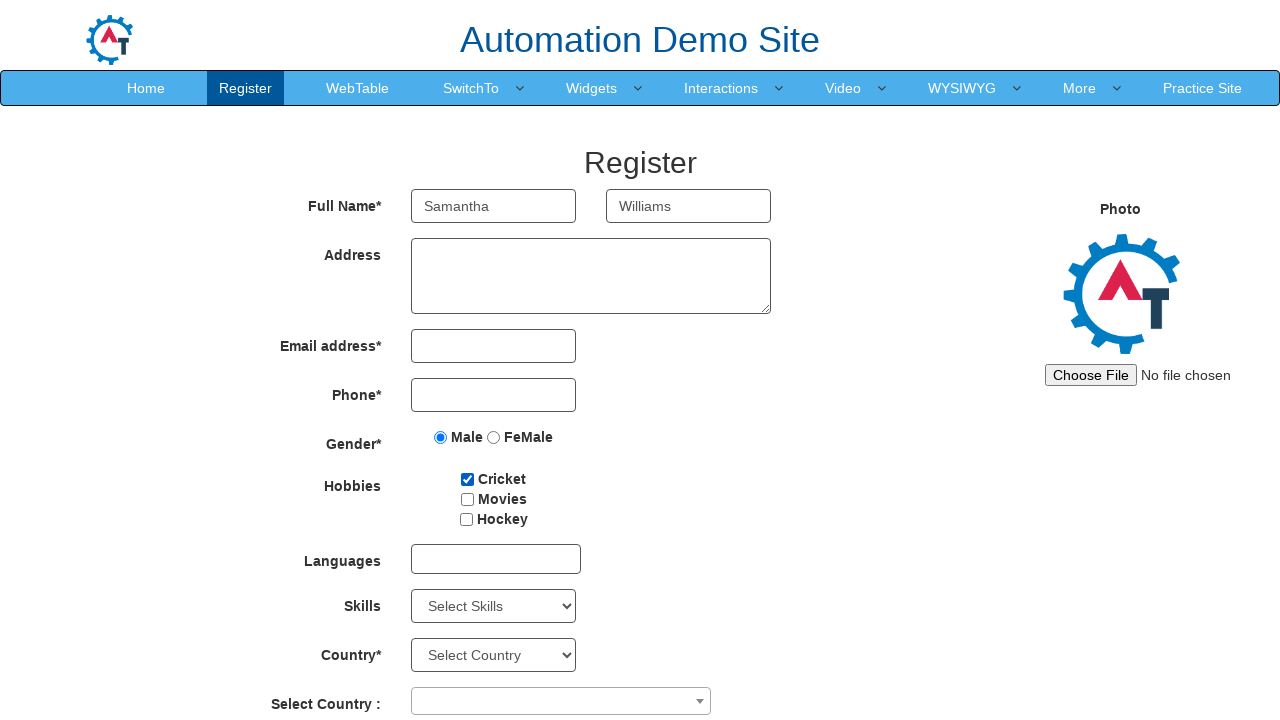

Selected skill 'C' from dropdown on #Skills
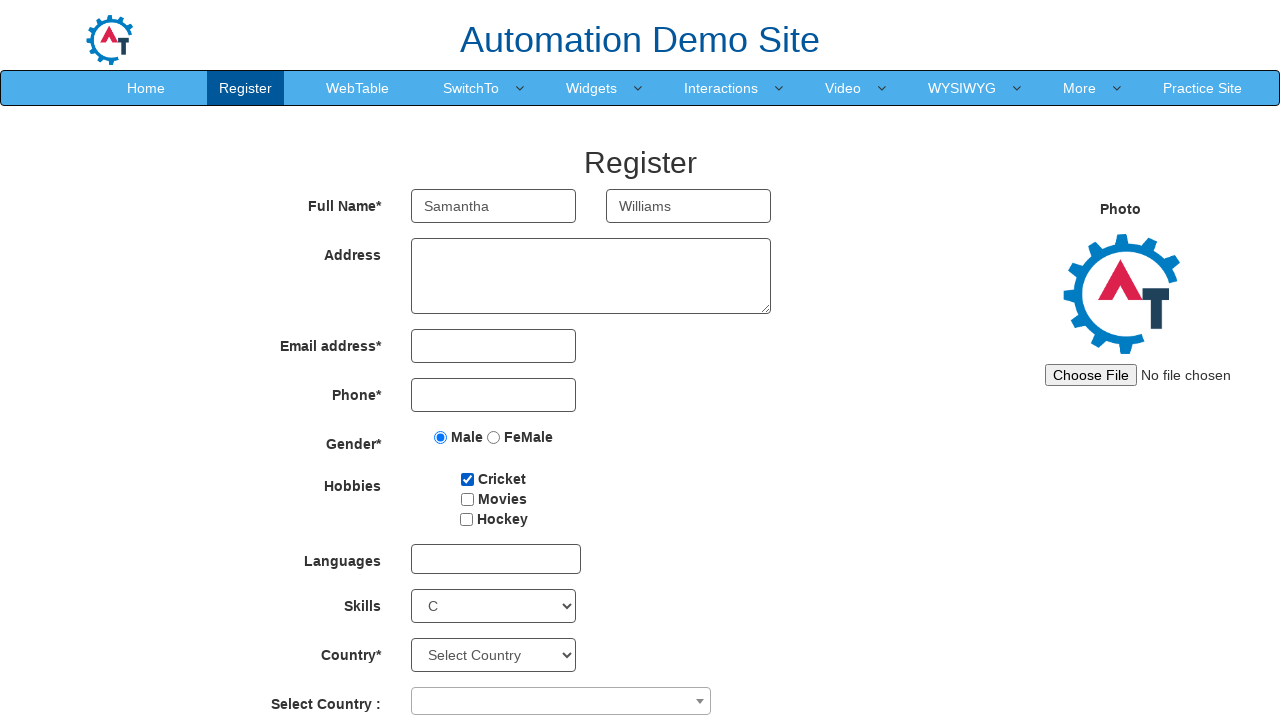

Clicked on Practice Site link at (1202, 88) on text=Practice Site
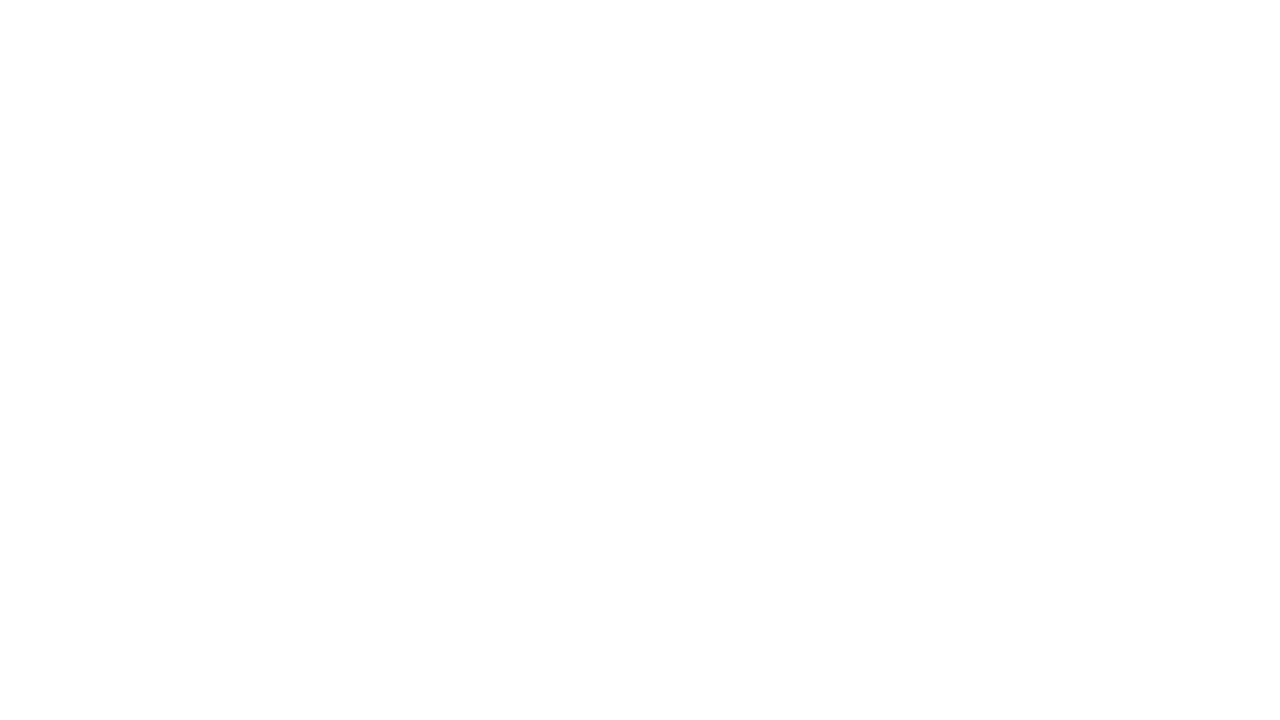

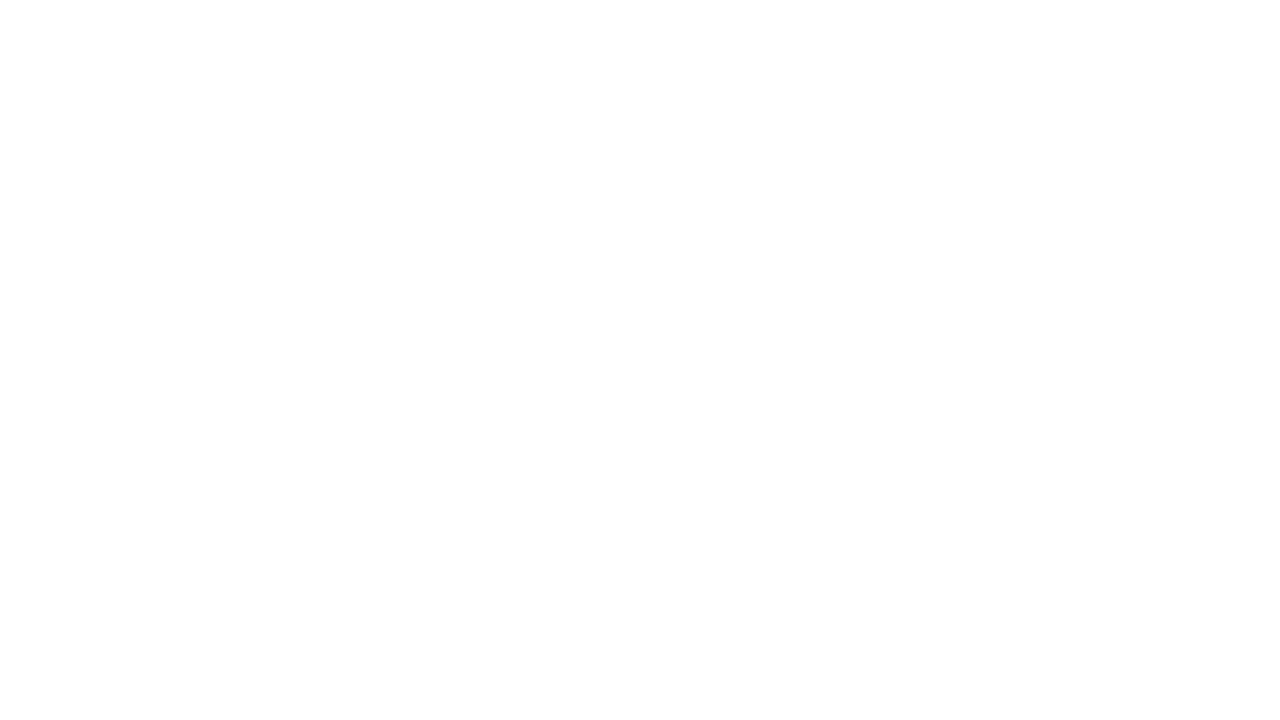